Tests alert handling functionality by navigating to the alerts section and accepting a simple alert dialog

Starting URL: https://demoqa.com

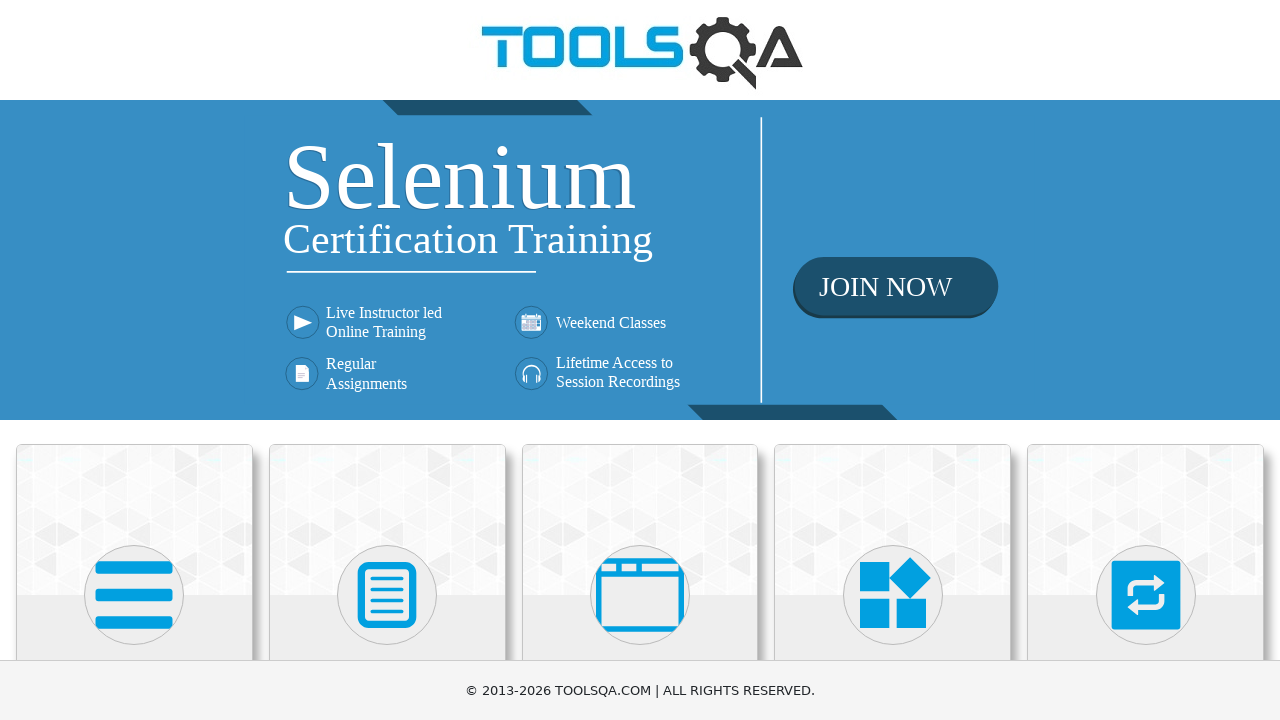

Clicked on 'Alerts, Frame & Windows' section at (640, 360) on xpath=//h5[text()='Alerts, Frame & Windows']
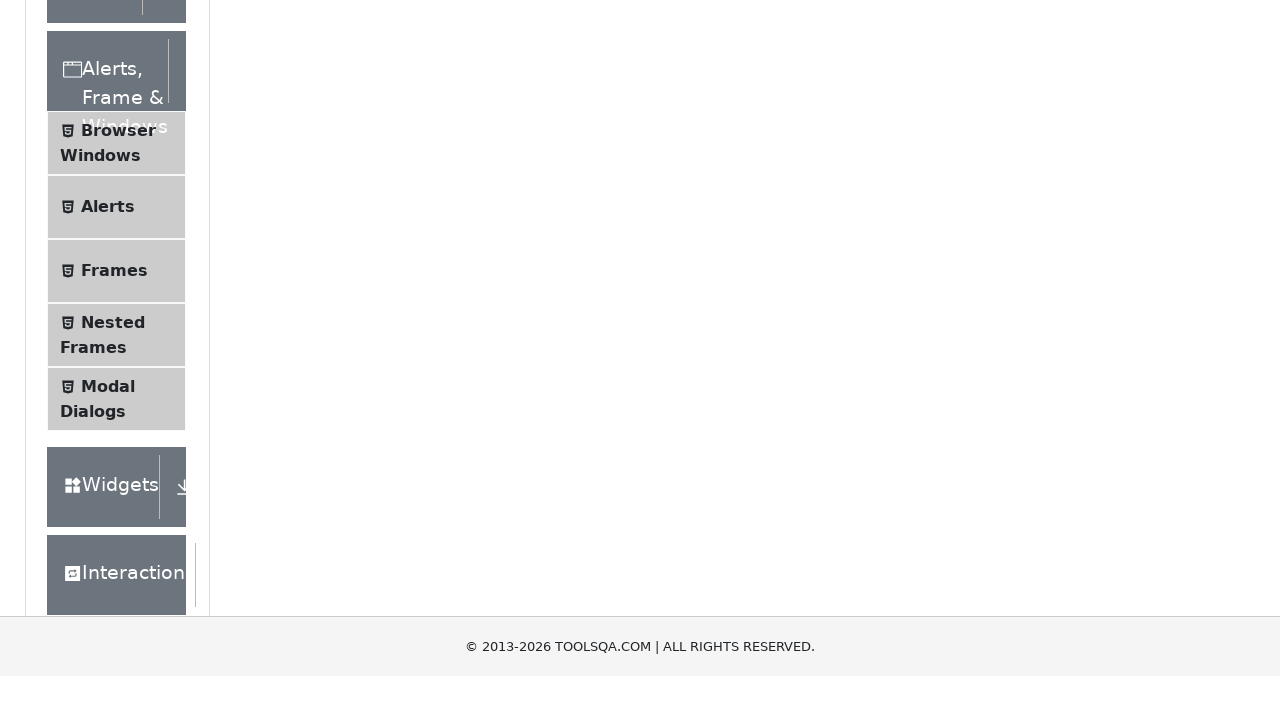

Clicked on alerts menu item at (116, 501) on (//ul[@class='menu-list'])[3]/li[2]
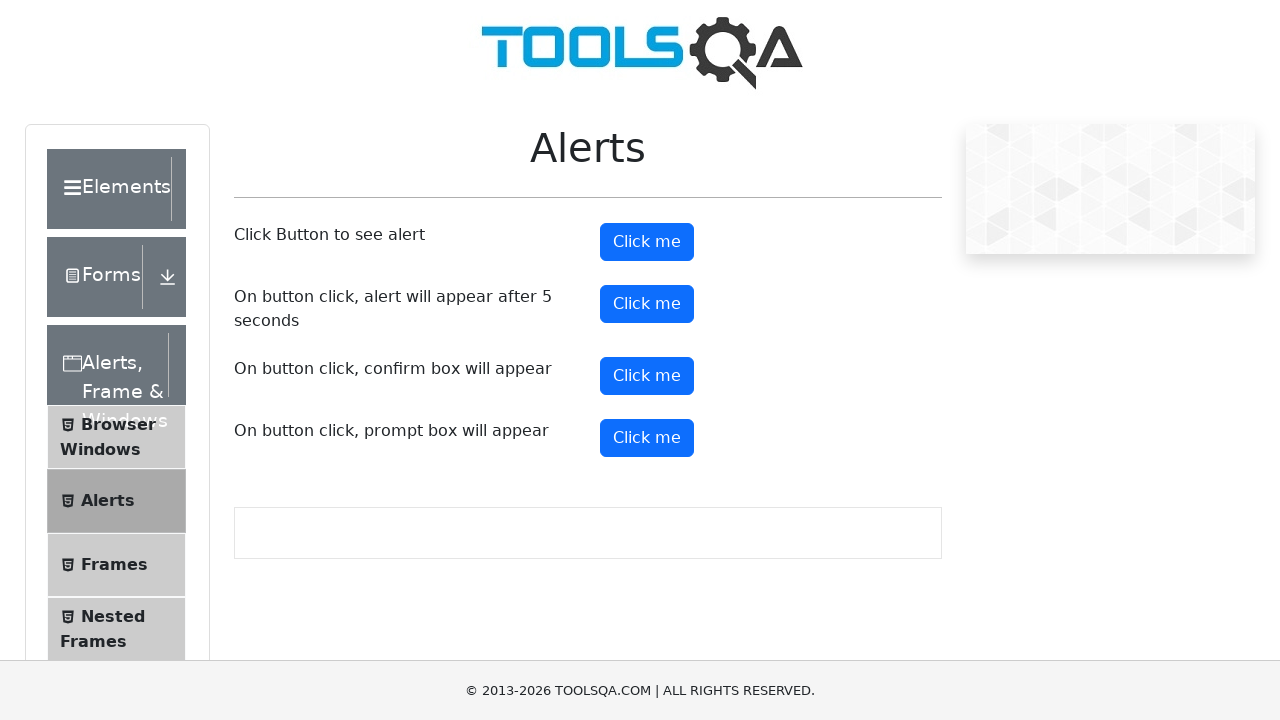

Set up dialog handler to accept alerts
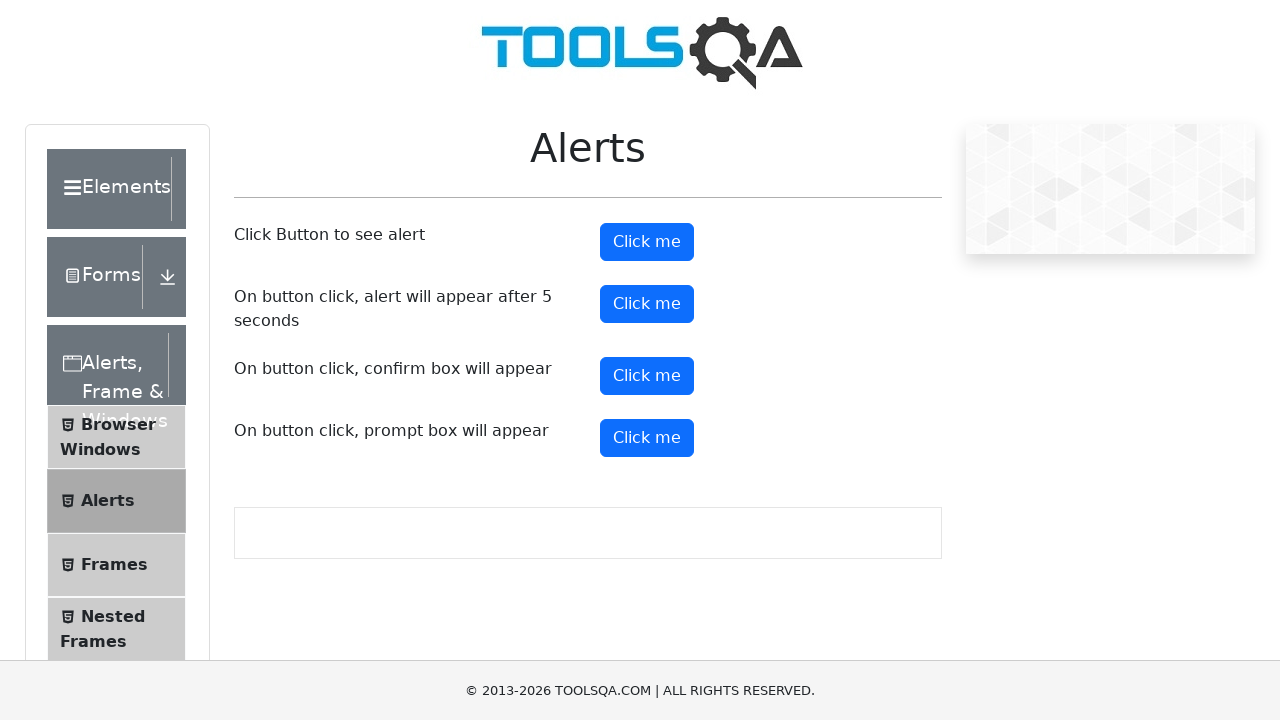

Clicked alert button and accepted the simple alert dialog at (647, 242) on #alertButton
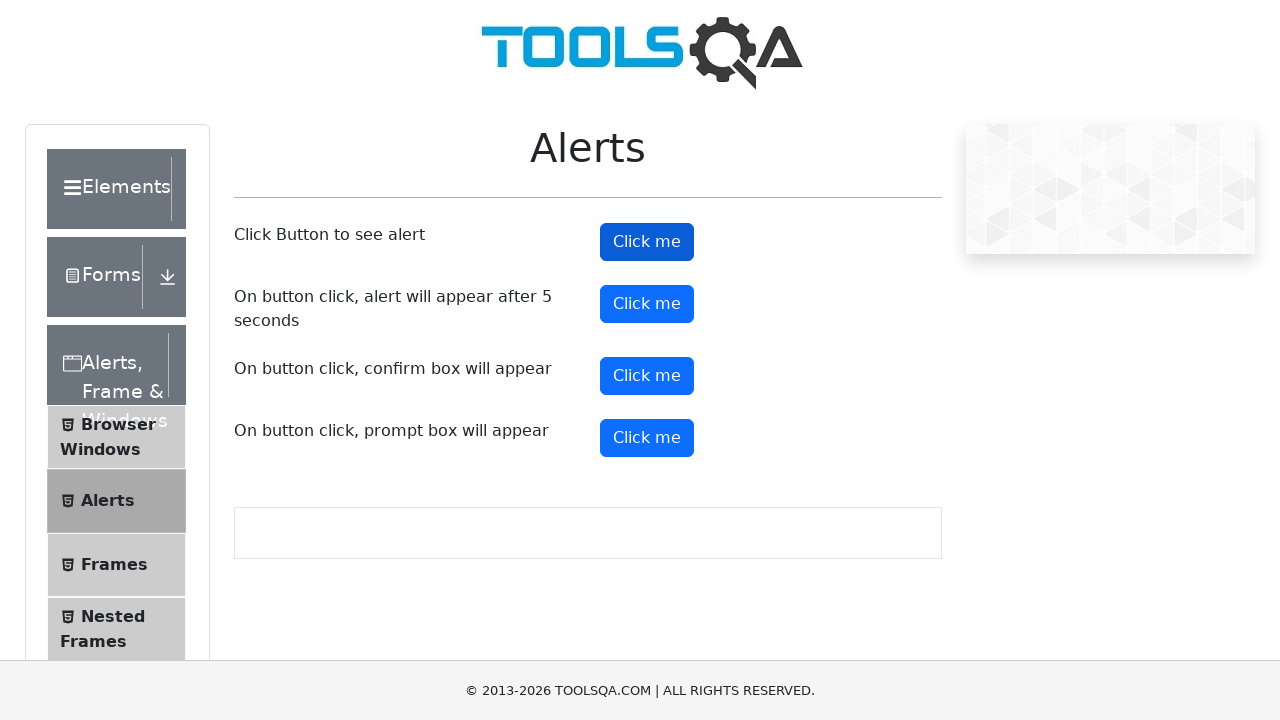

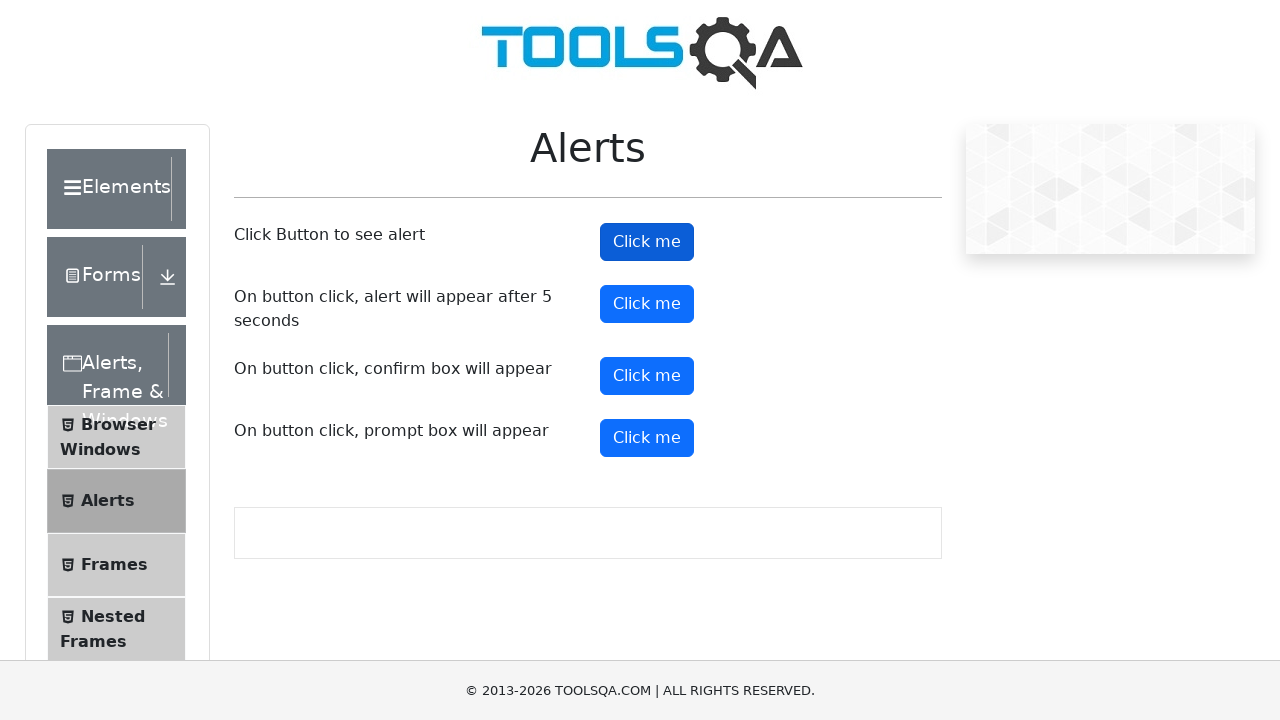